Tests dynamic loading functionality by clicking a start button and waiting for a hidden element to become visible

Starting URL: https://the-internet.herokuapp.com/dynamic_loading/1

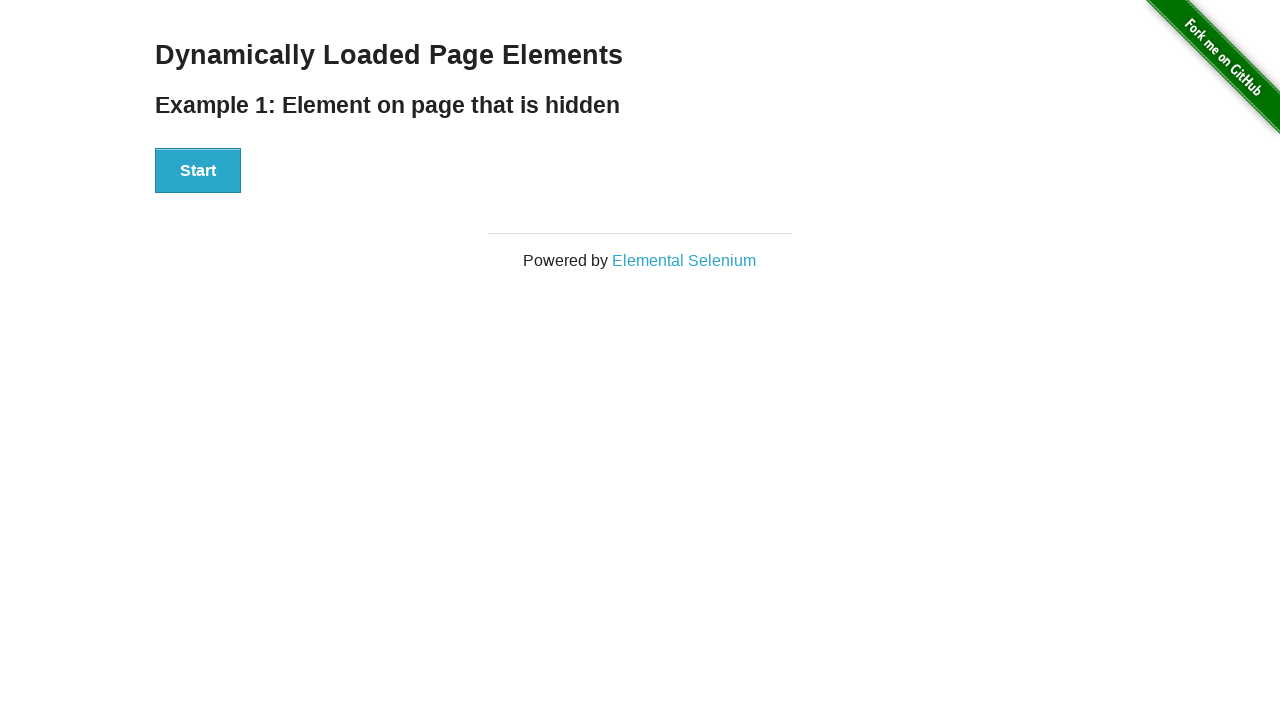

Clicked start button to trigger dynamic loading at (198, 171) on div#start button
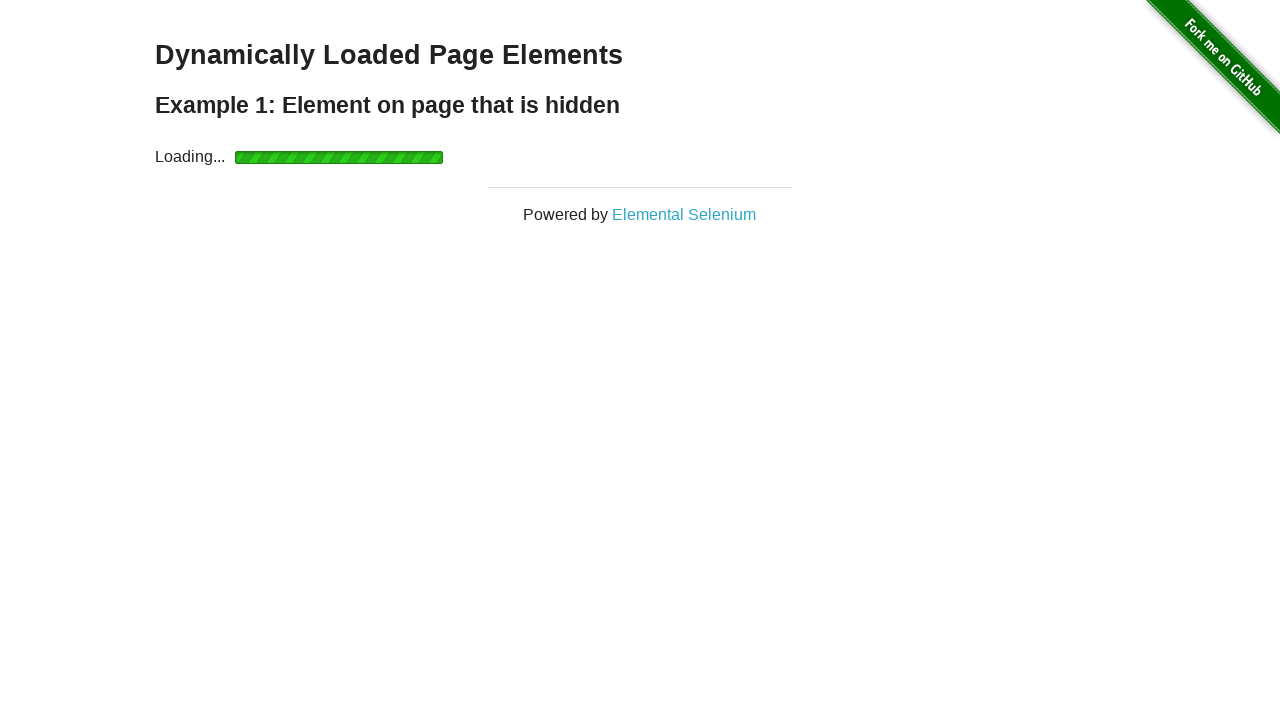

Dynamic element became visible after waiting
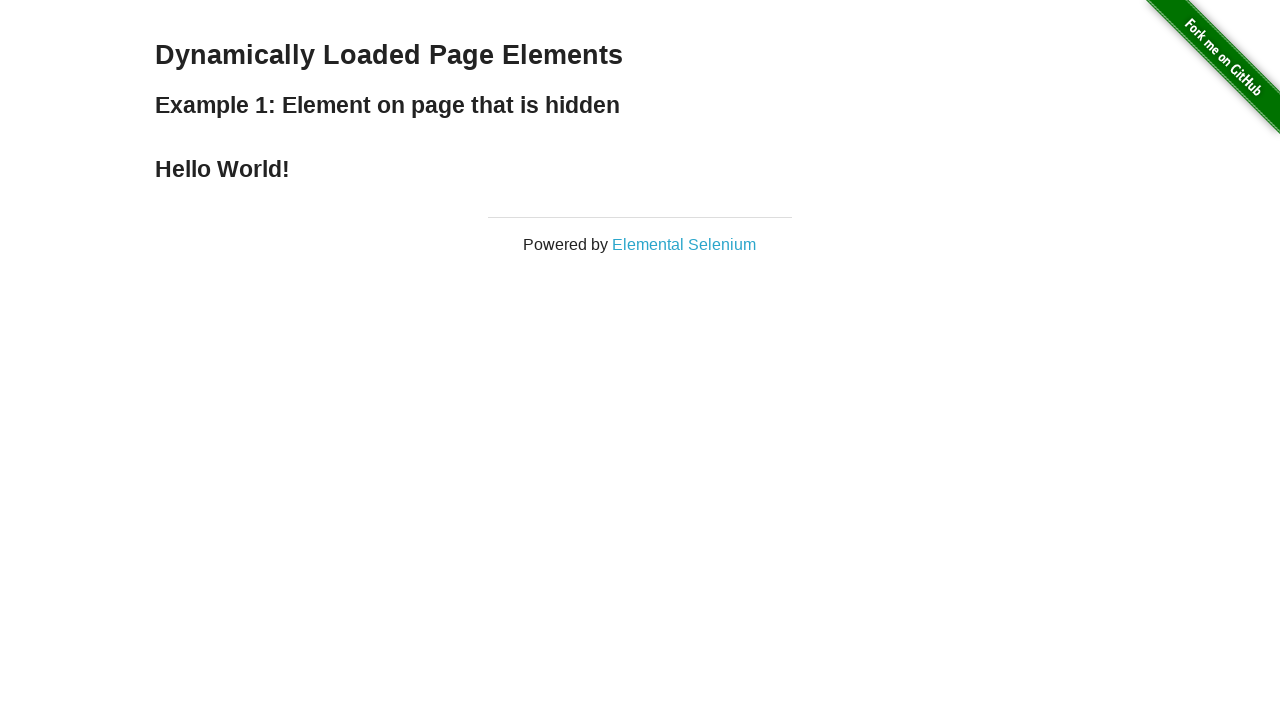

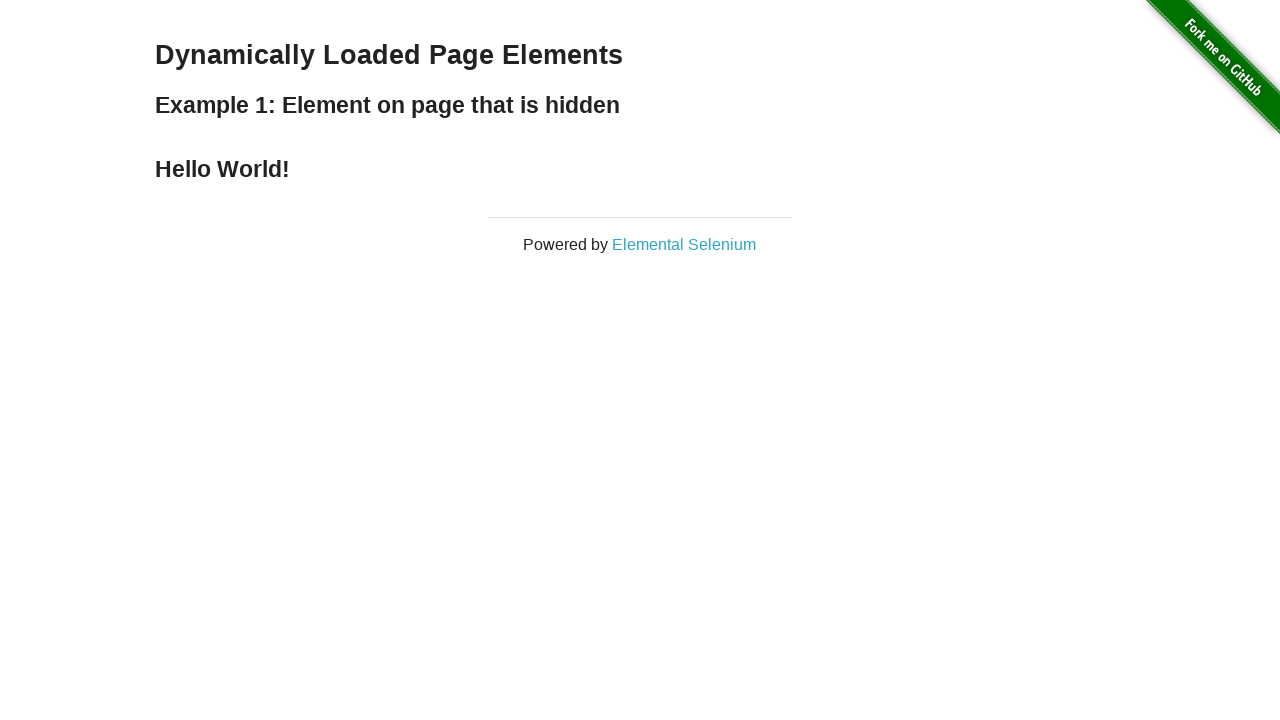